Clicks on the Instagram social media link

Starting URL: https://polovniautomobili.com/

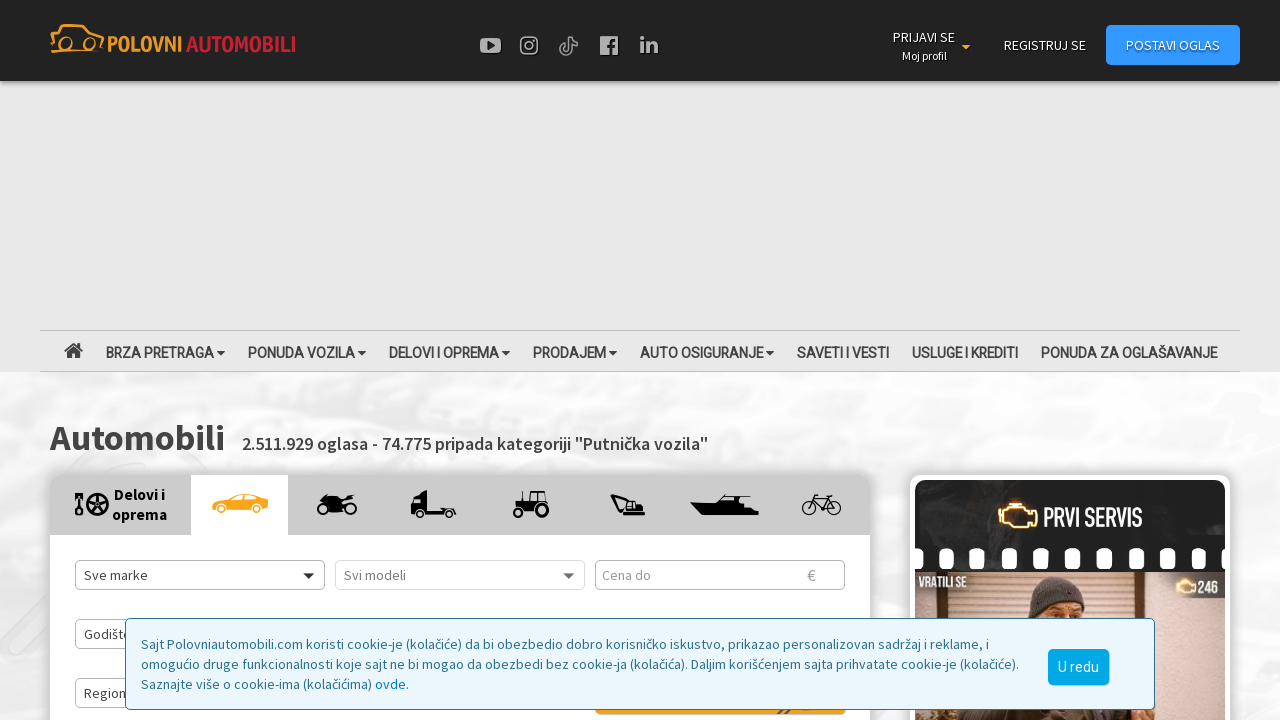

Clicked on the Instagram social media link at (520, 40) on a[data-label='Instagram']
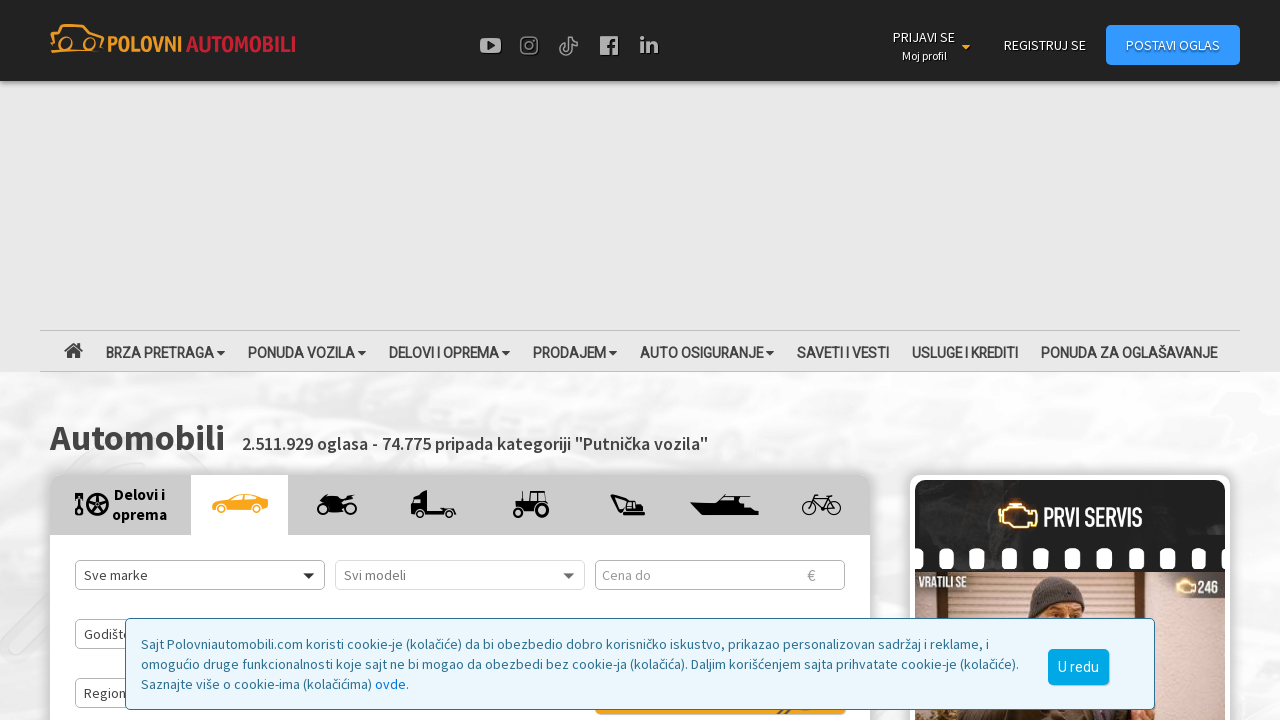

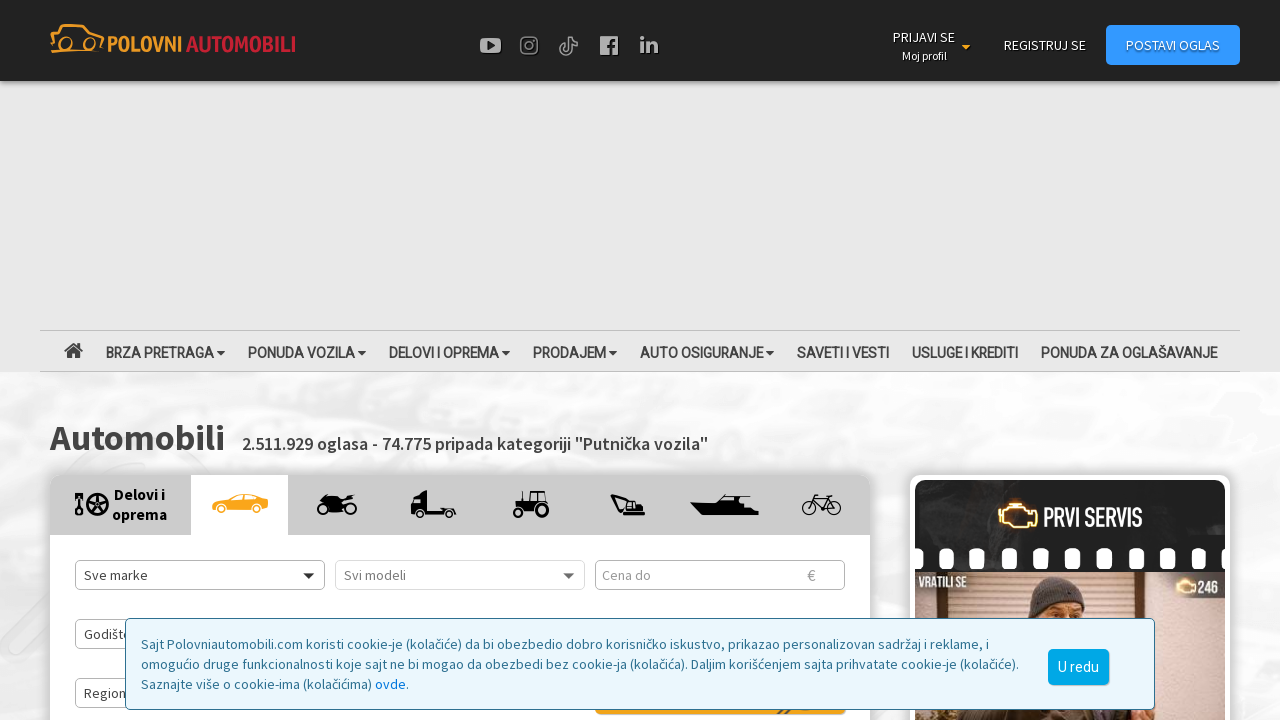